Tests JavaScript alert handling by clicking an alert button, capturing the alert, and accepting it

Starting URL: https://testautomationpractice.blogspot.com/

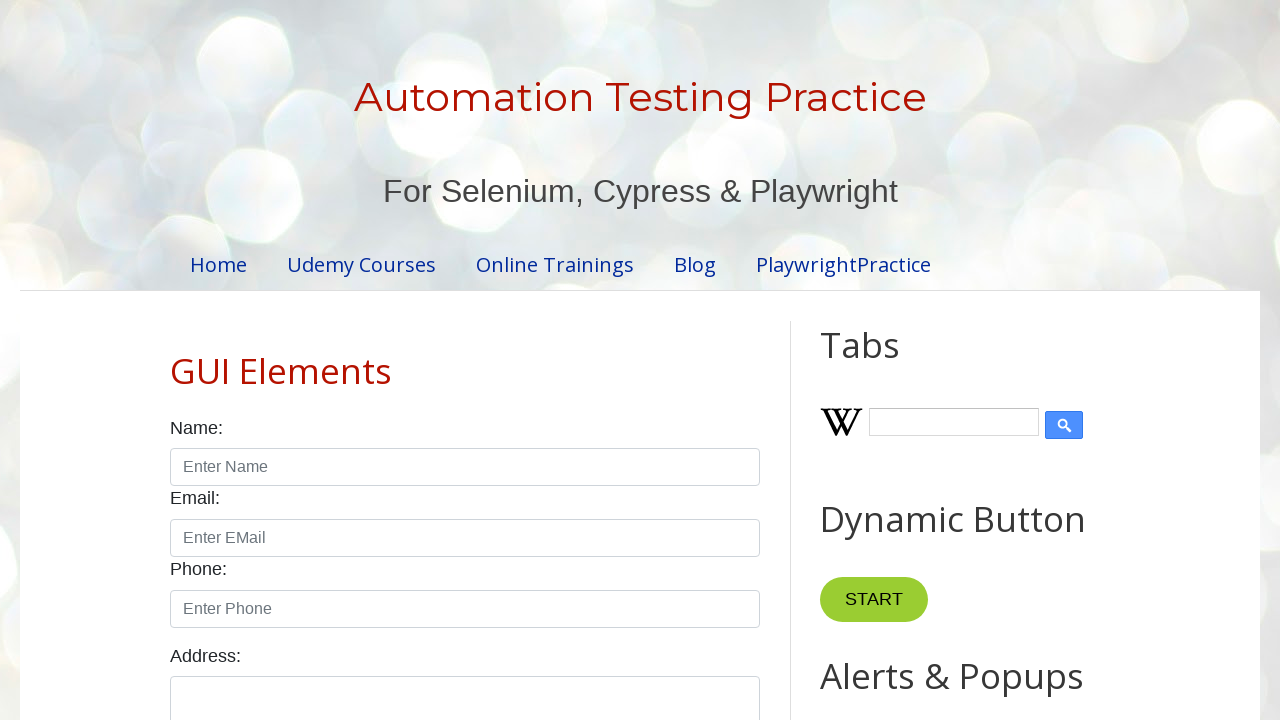

Clicked alert button to trigger JavaScript alert at (888, 361) on button#alertBtn
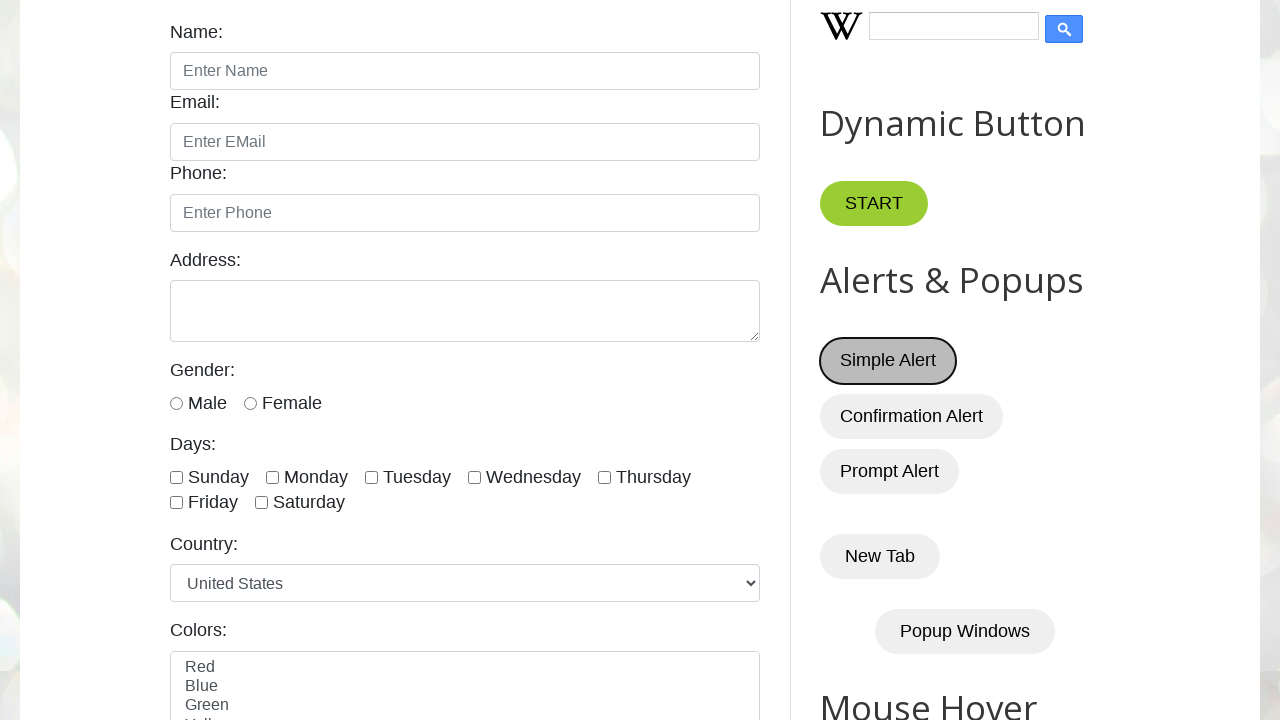

Set up dialog handler to accept alerts
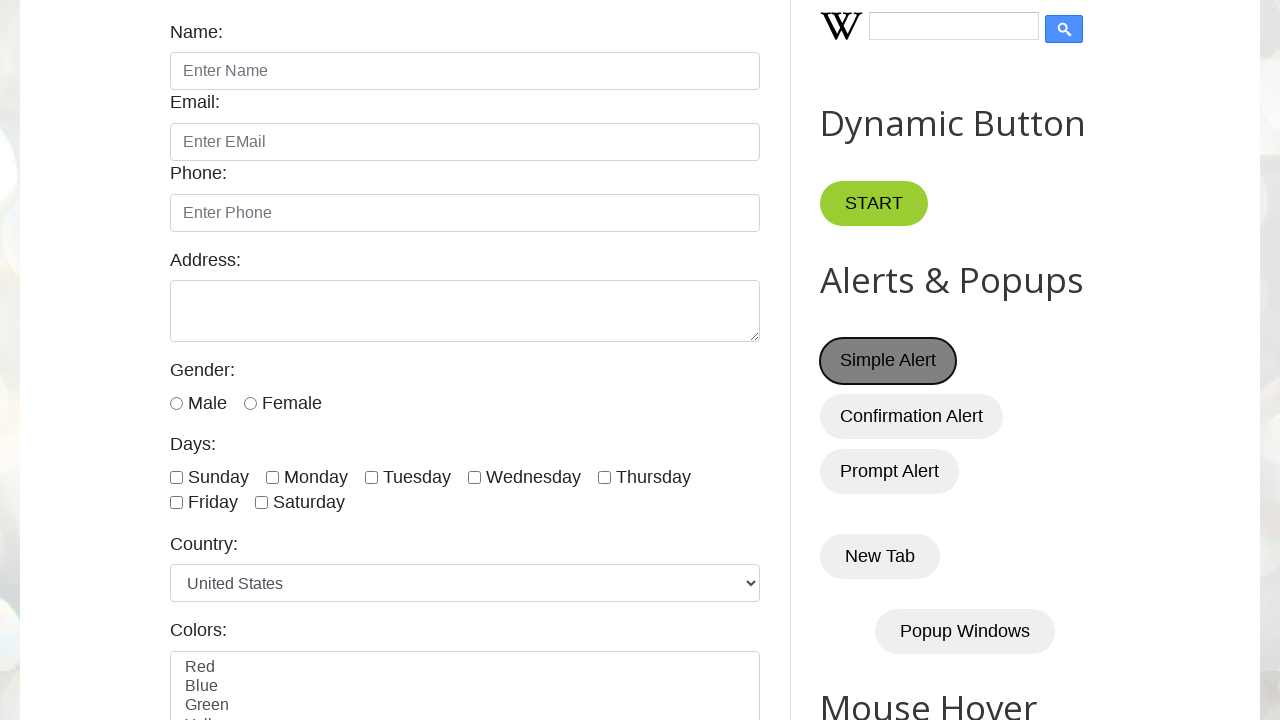

Set up one-time dialog handler to accept next alert
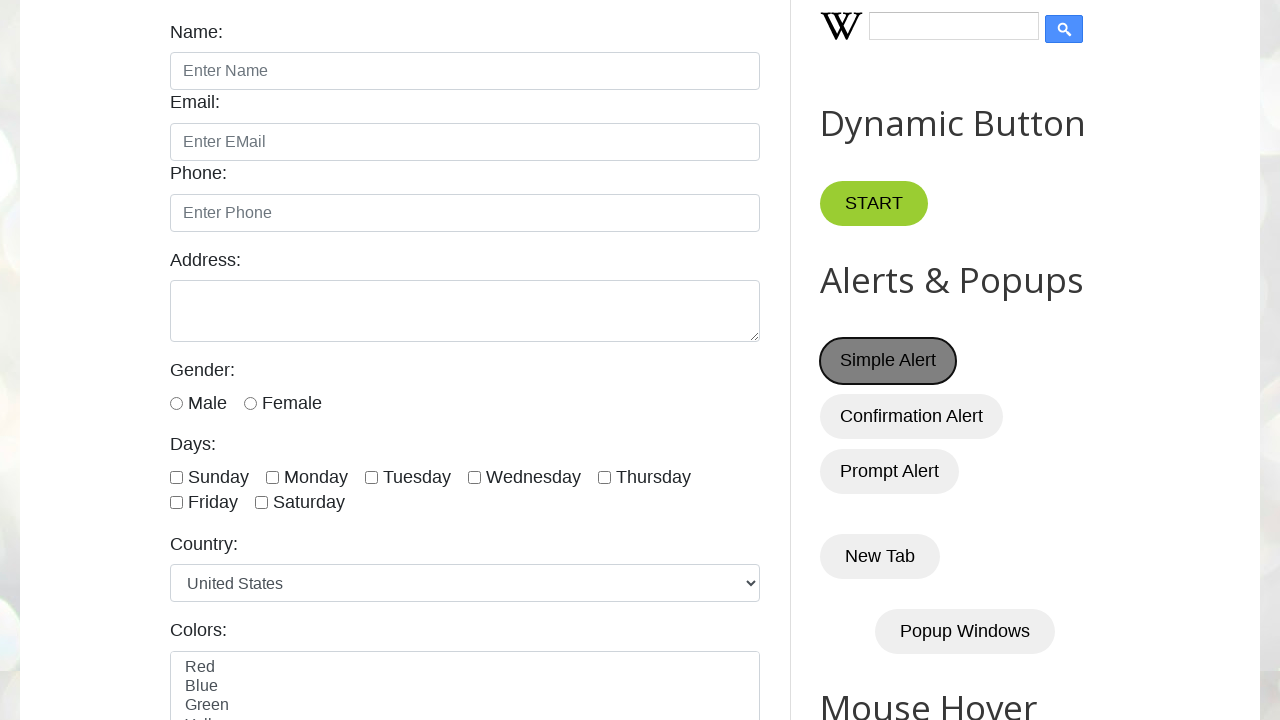

Clicked alert button again with dialog handler ready at (888, 361) on button#alertBtn
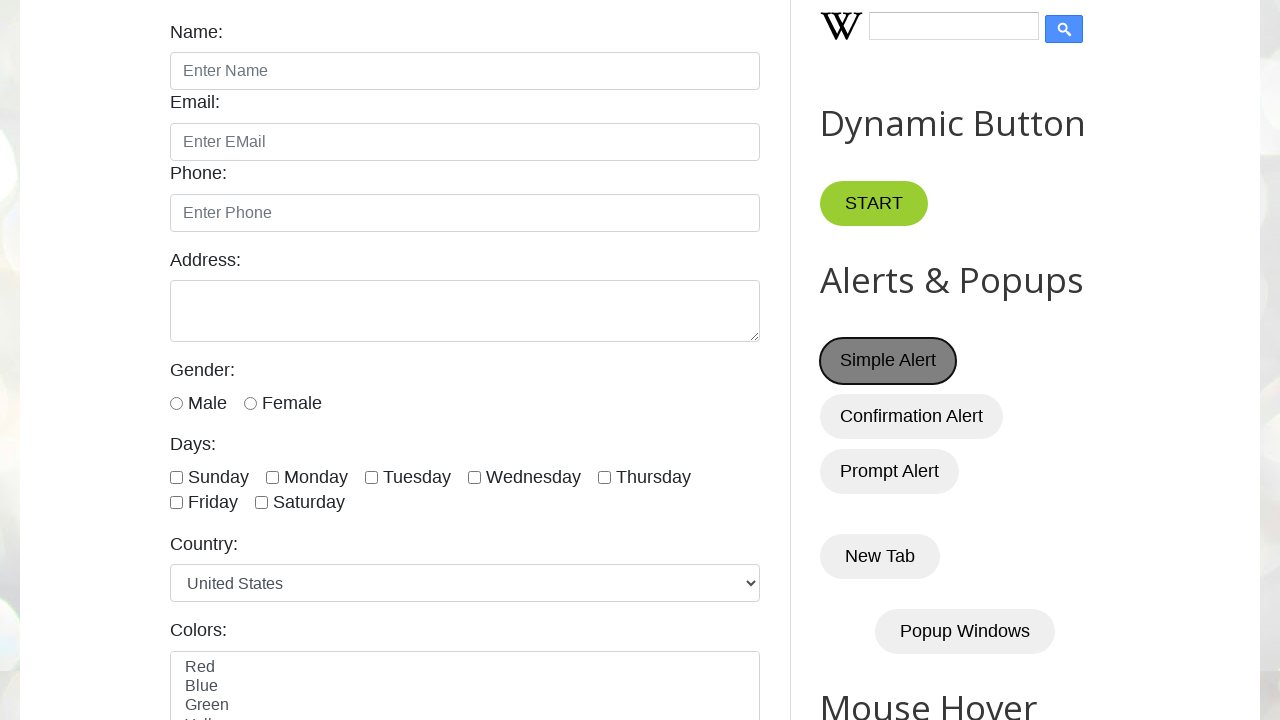

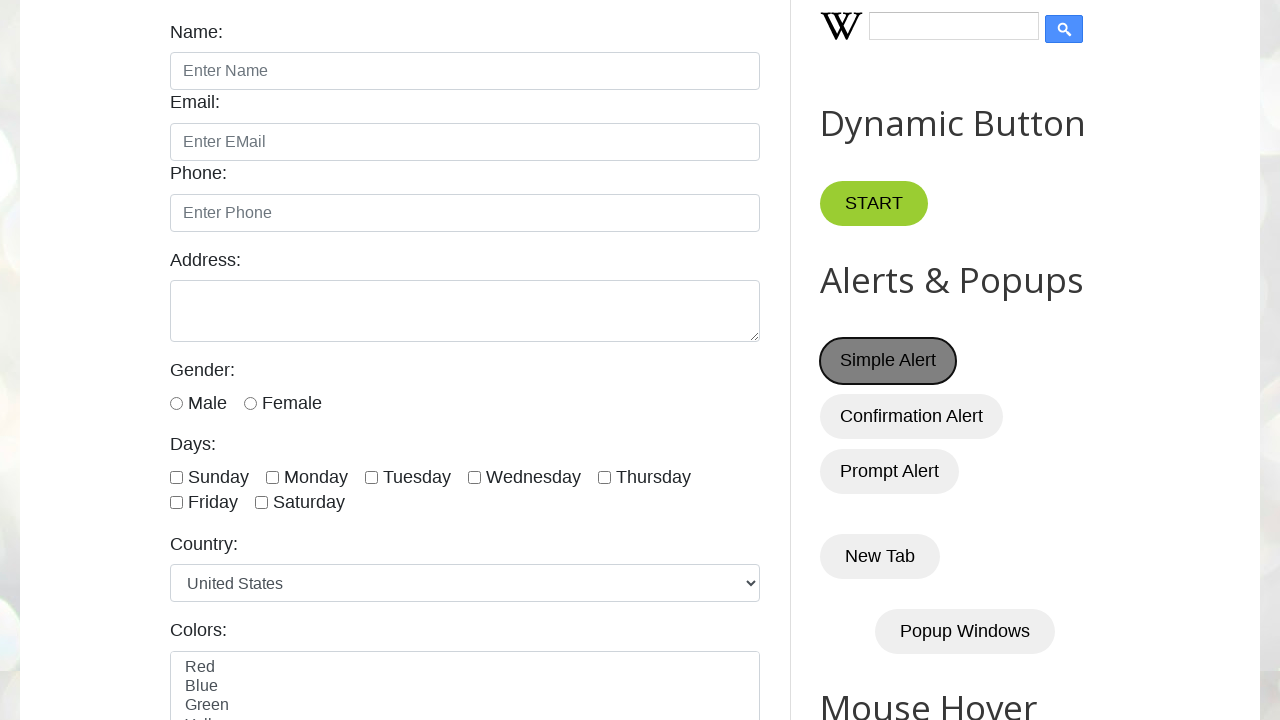